Tests form filling on a registration page using relative selectors to locate input fields below their corresponding labels, filling in name, address, and email fields.

Starting URL: https://demo.automationtesting.in/Register.html

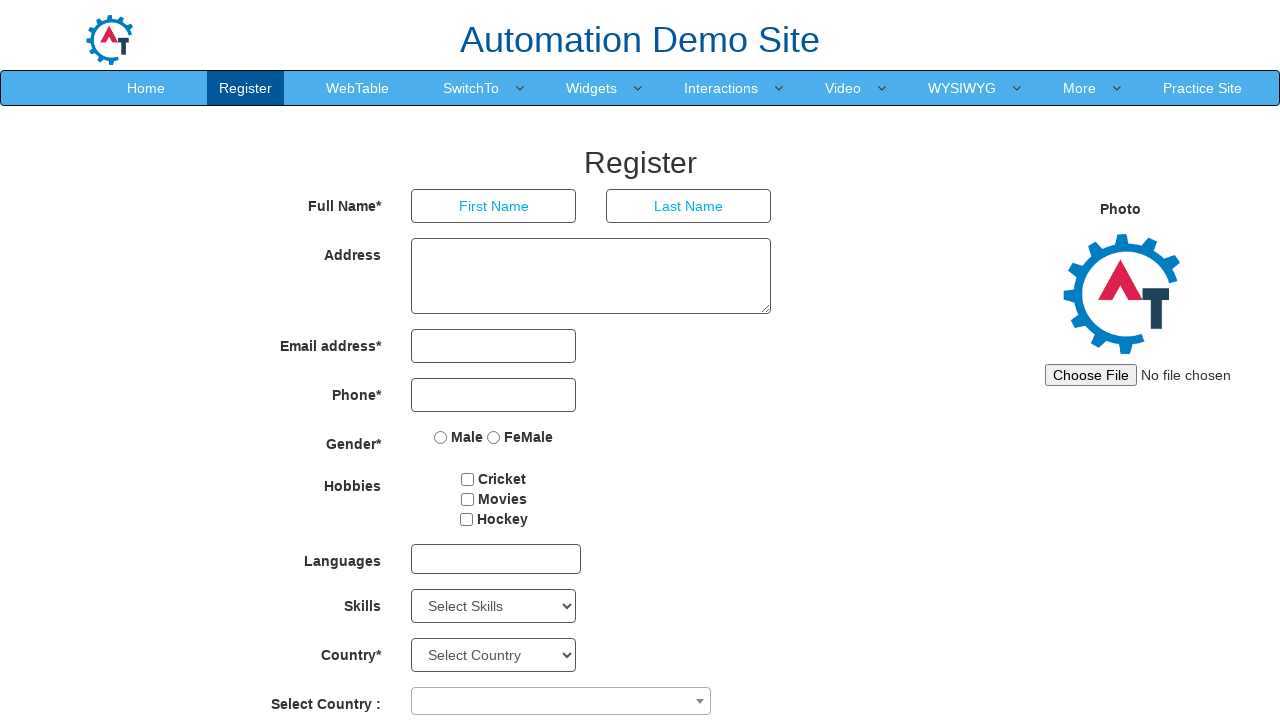

Filled Full Name field with 'Samantha Chen' using relative selector on input:below(label:text('Full Name')) >> nth=0
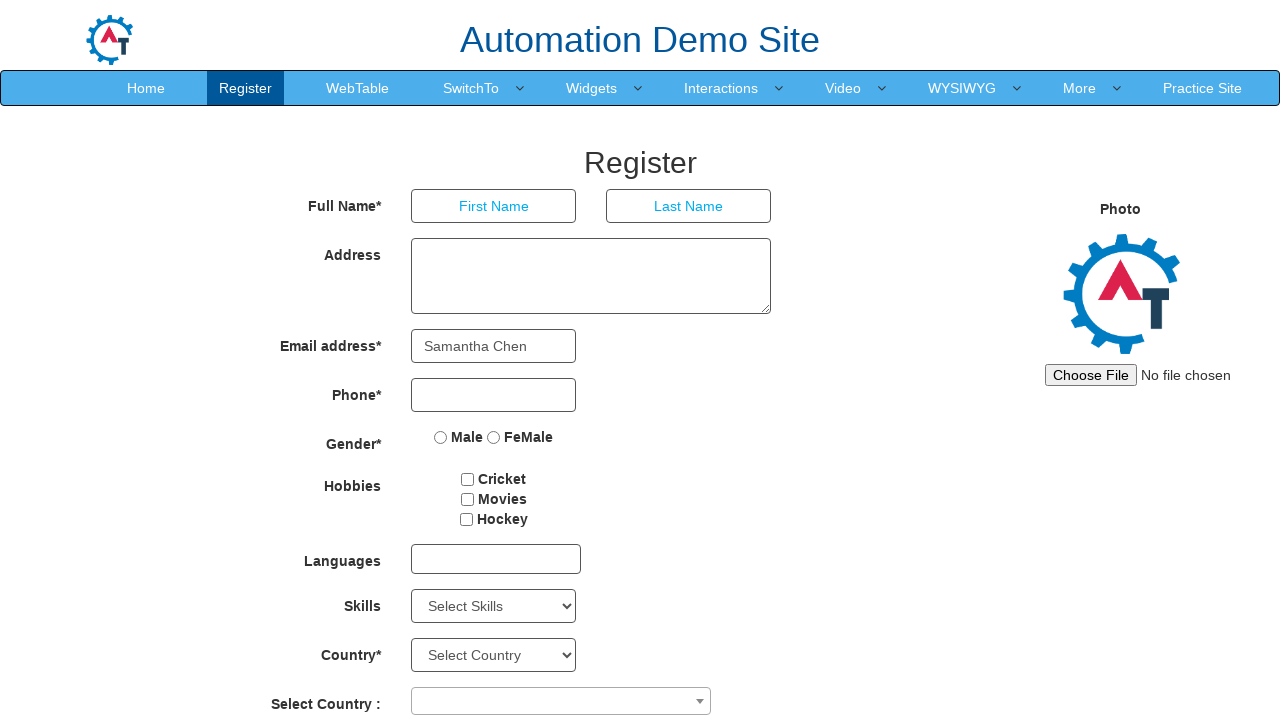

Filled Address field with '742 Evergreen Terrace, Springfield' using relative selector on input:below(label:text('Address')) >> nth=0
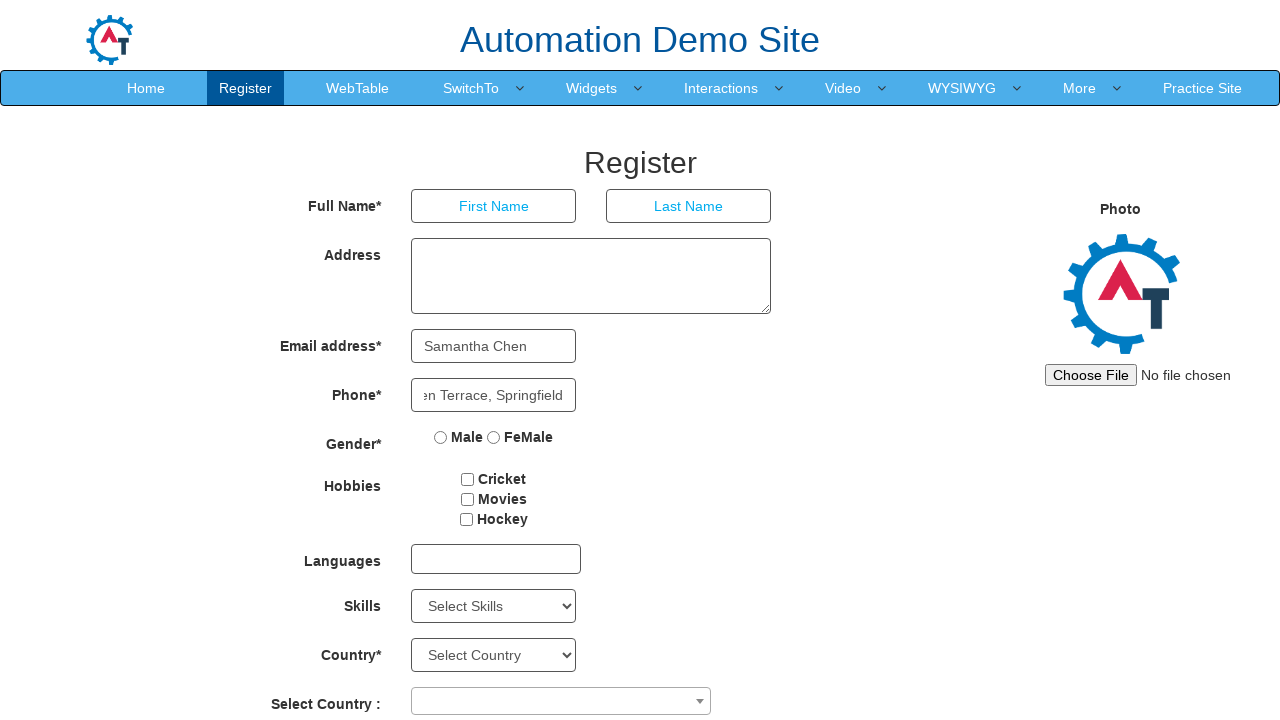

Filled Email address field with 'samantha.chen@example.com' using relative selector on input:below(label:text('Email address')) >> nth=0
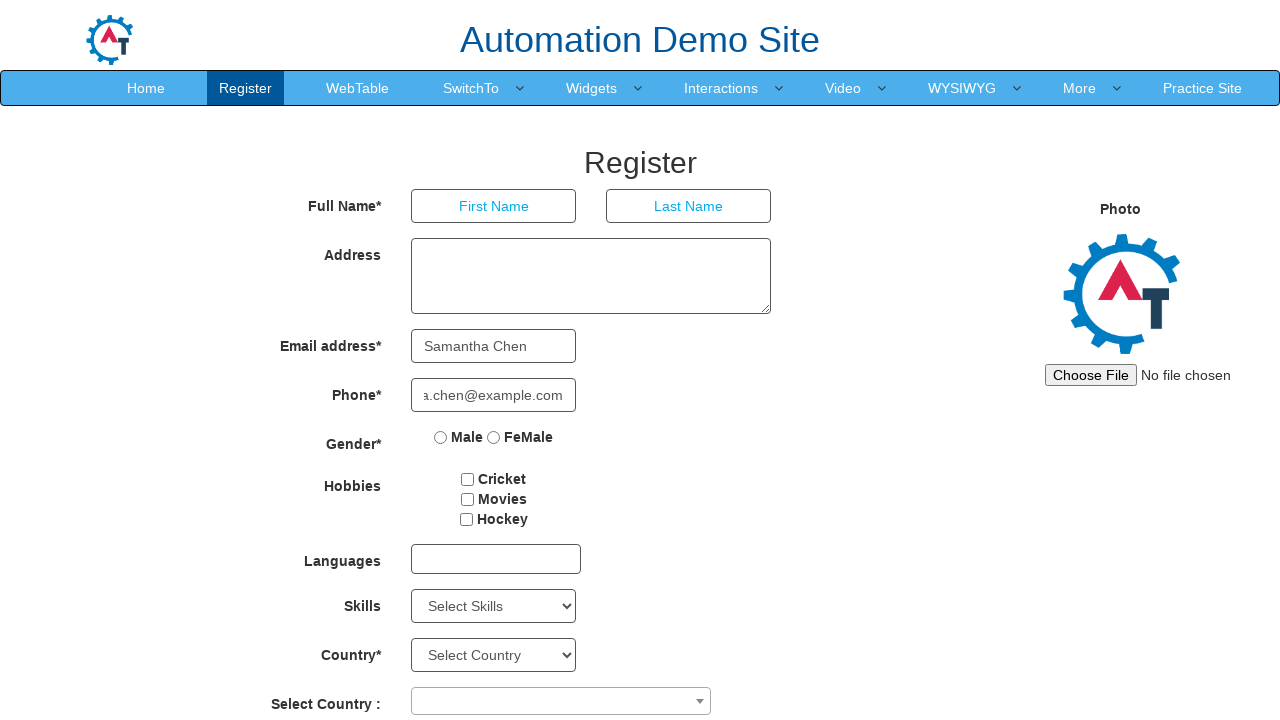

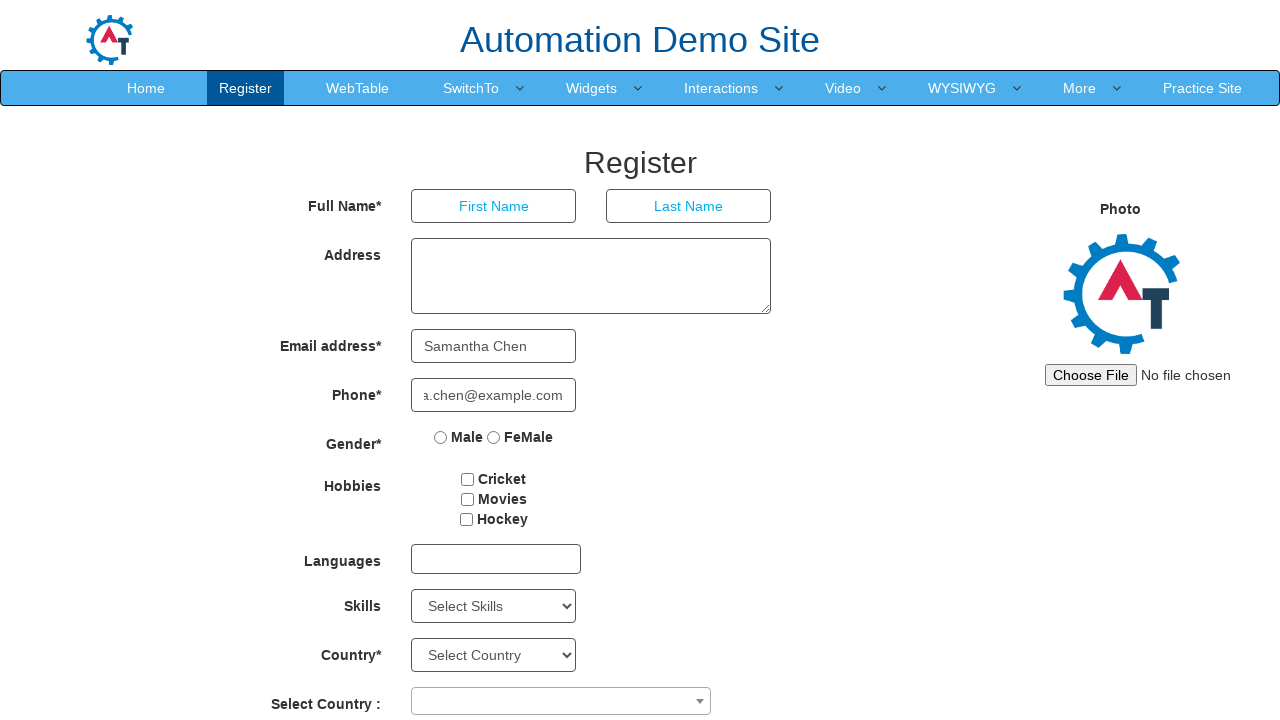